Tests a form that calculates the sum of two numbers and selects the result from a dropdown menu before submitting

Starting URL: http://suninjuly.github.io/selects1.html

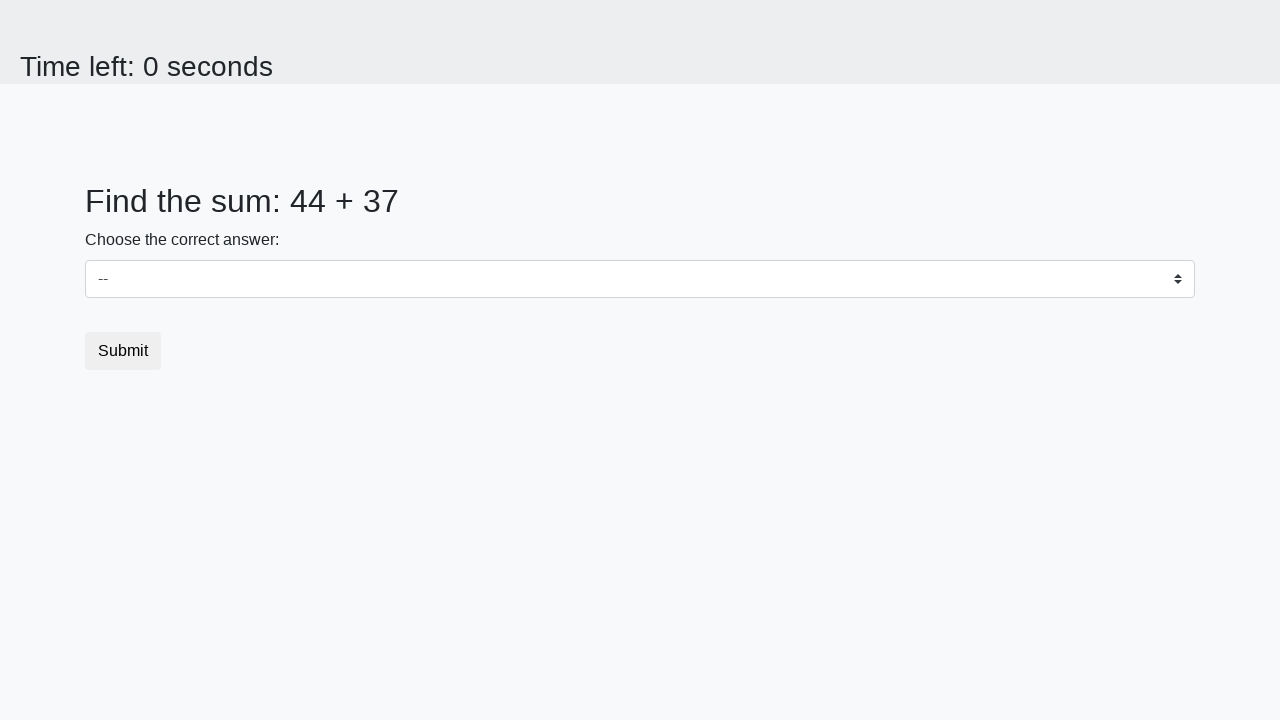

Retrieved first number from page
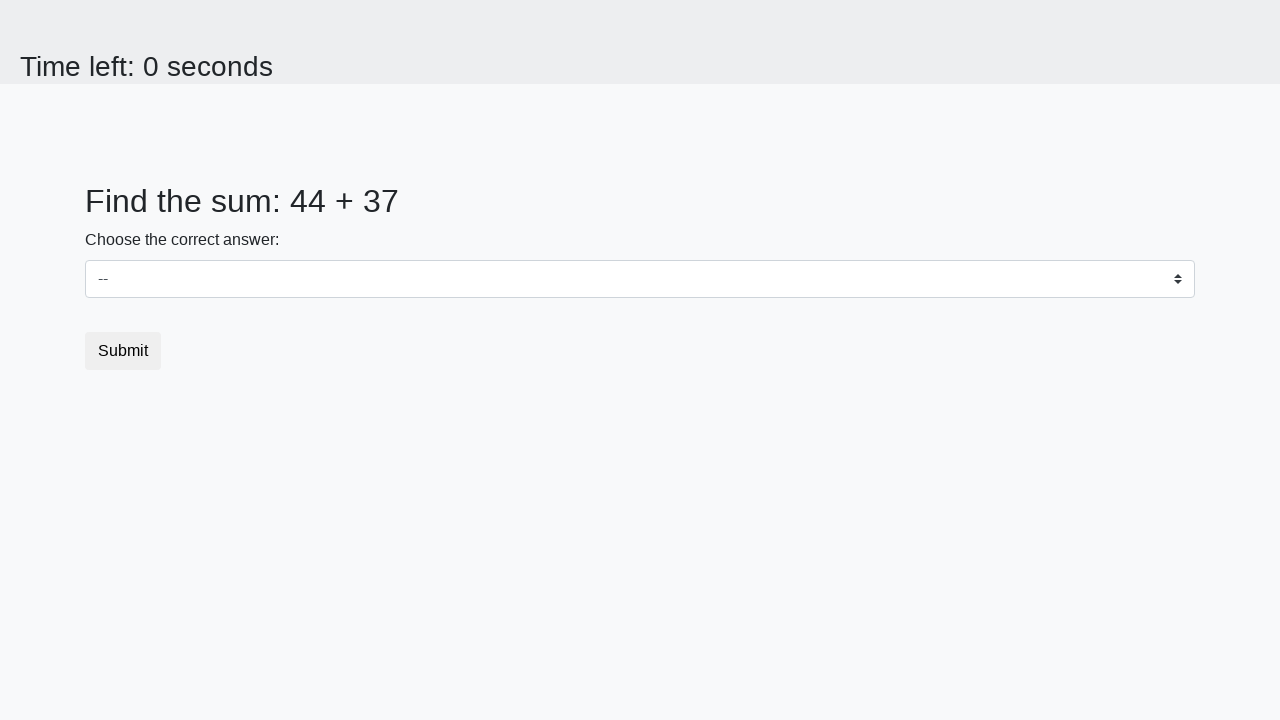

Retrieved second number from page
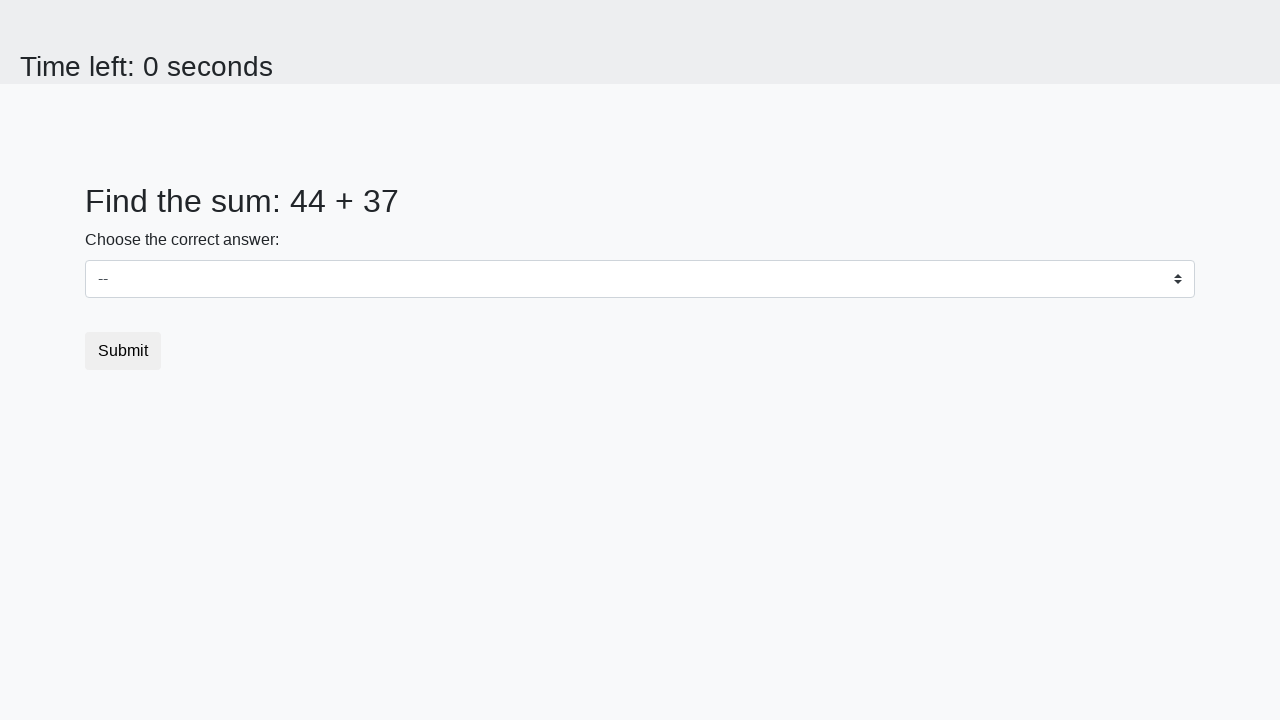

Calculated sum of 44 + 37 = 81
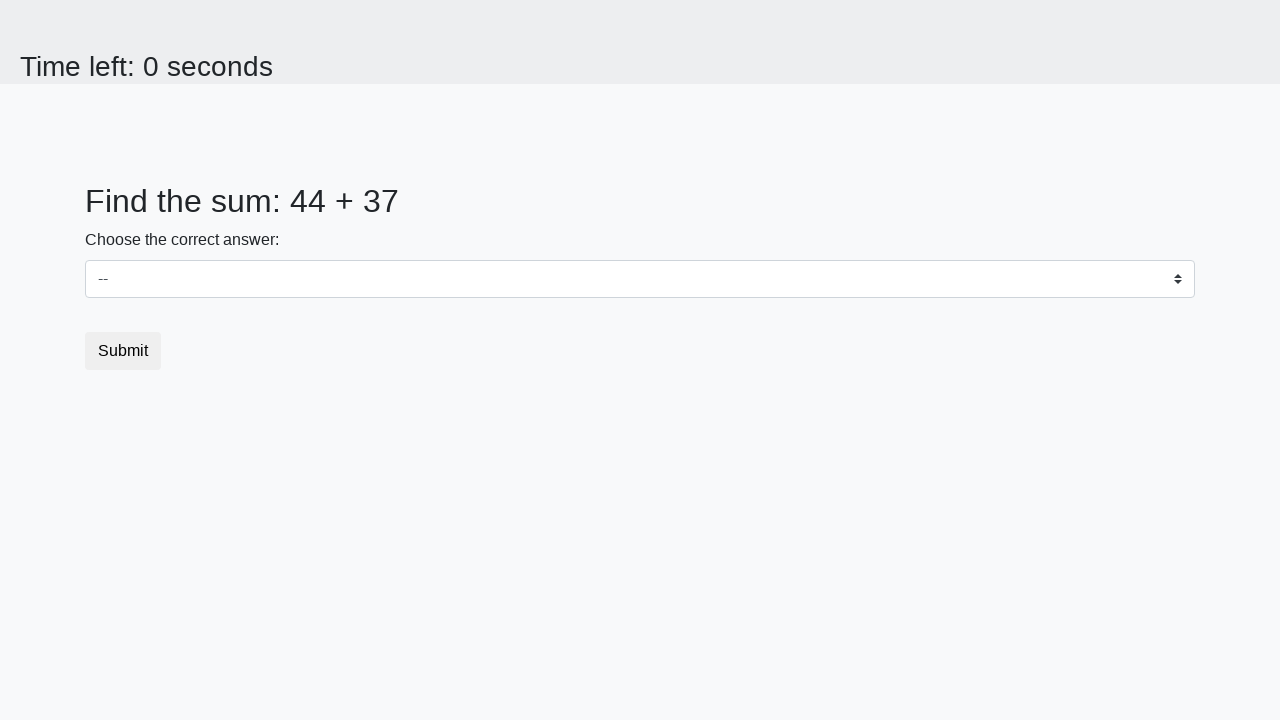

Selected 81 from dropdown menu on #dropdown
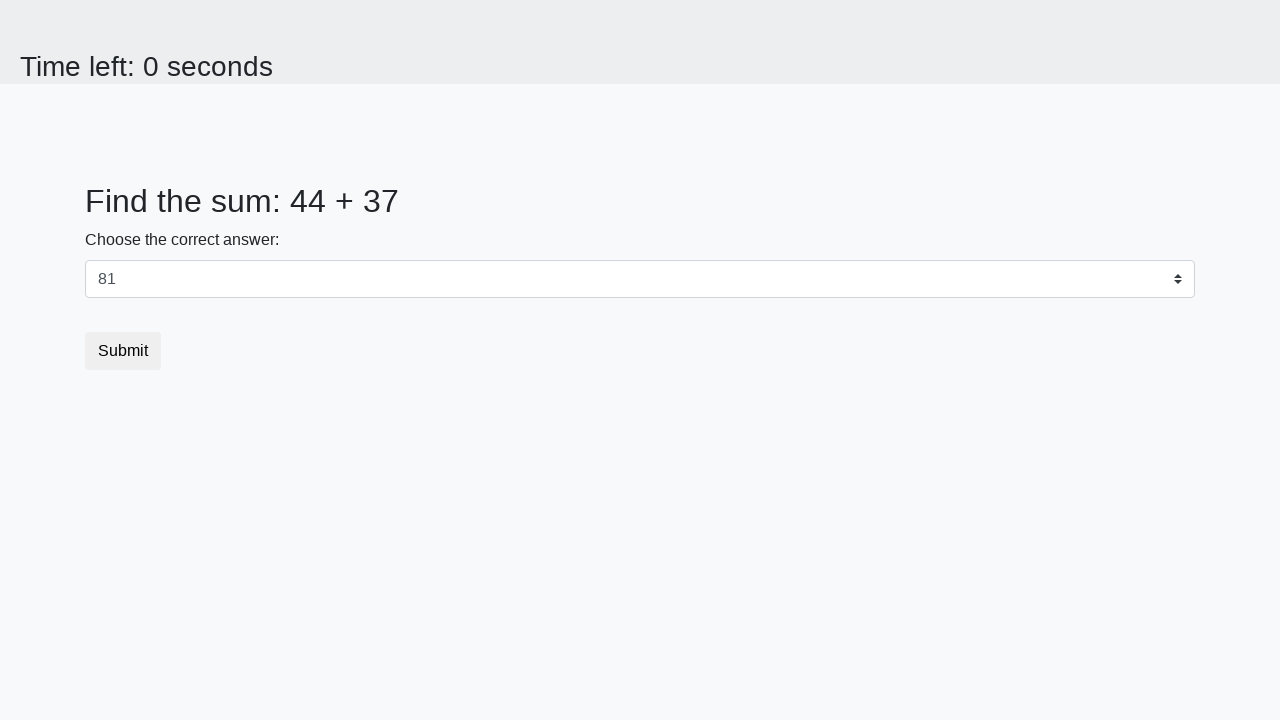

Clicked submit button to complete form at (123, 351) on .btn.btn-default
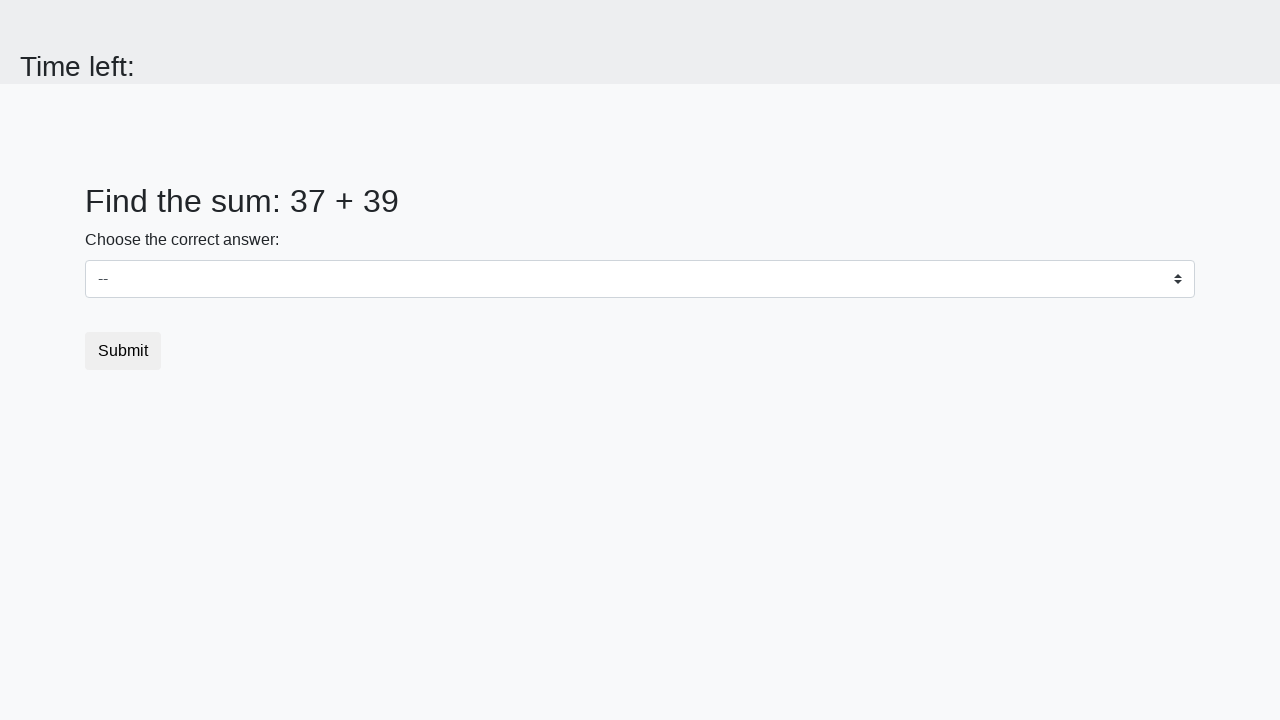

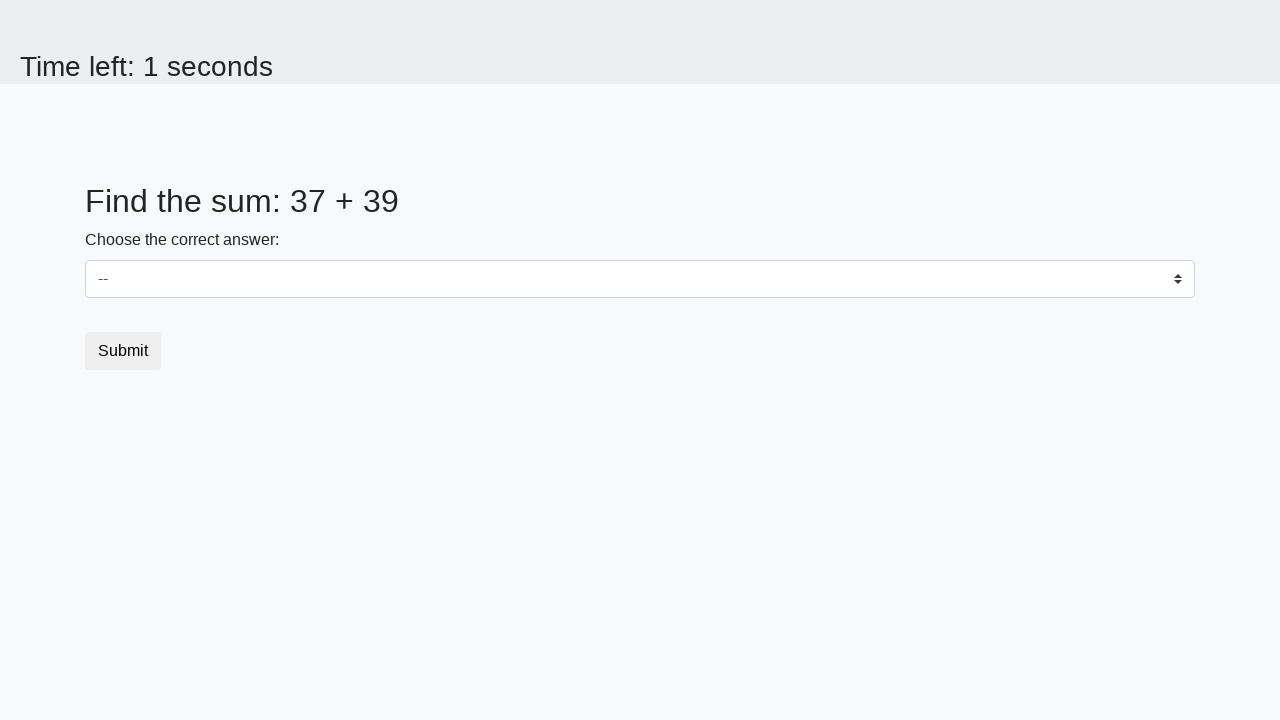